Tests opening a new browser tab by clicking the Open Tab button

Starting URL: http://www.qaclickacademy.com/practice.php

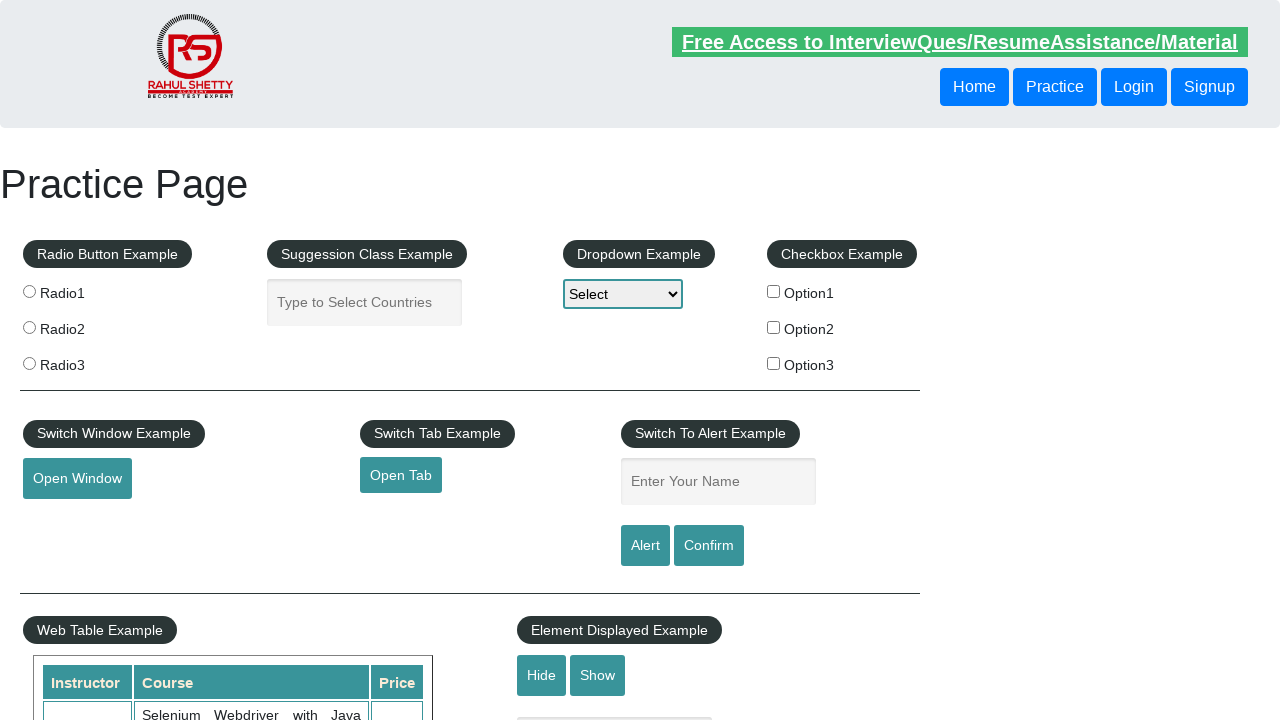

Clicked the Open Tab button at (401, 475) on #opentab
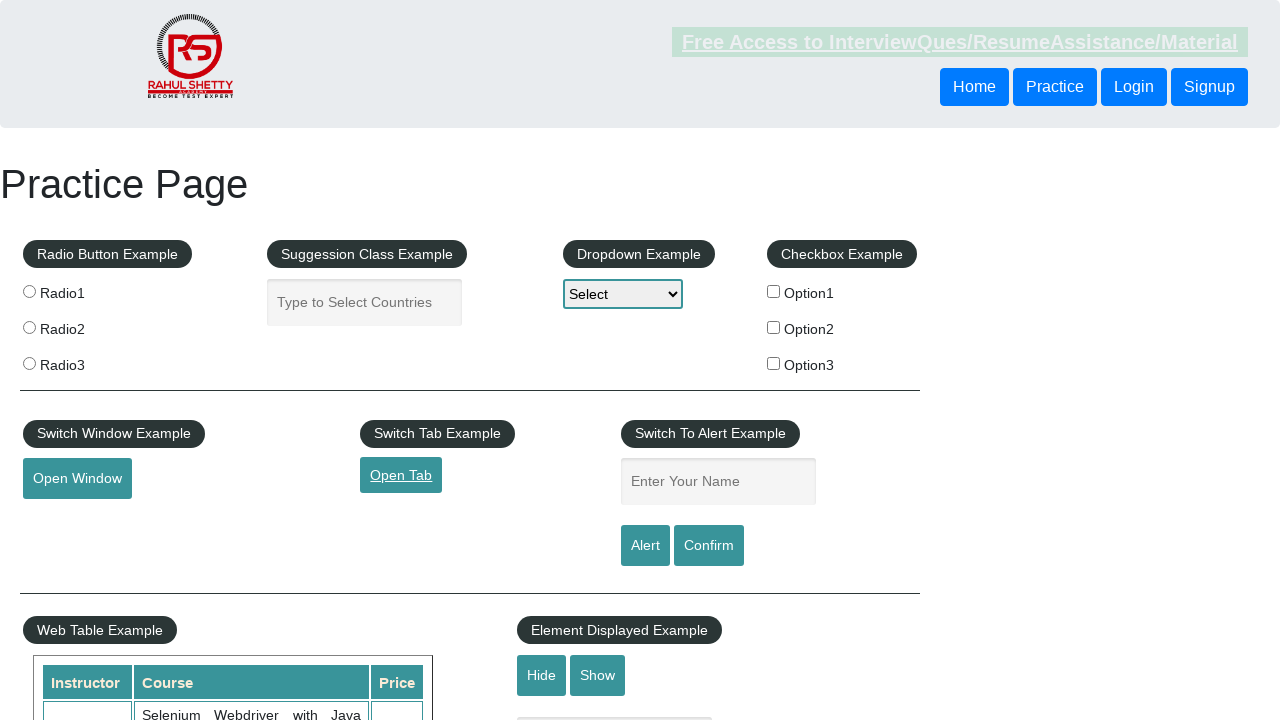

Waited 2 seconds for new tab to open
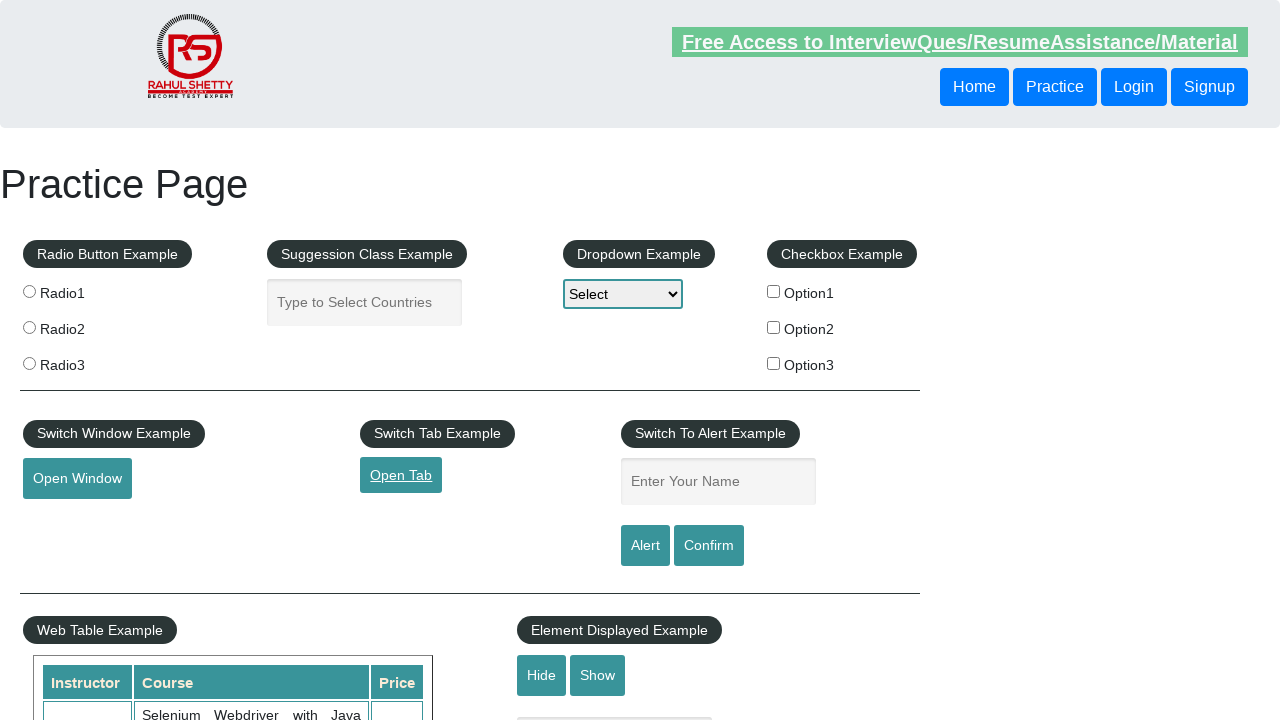

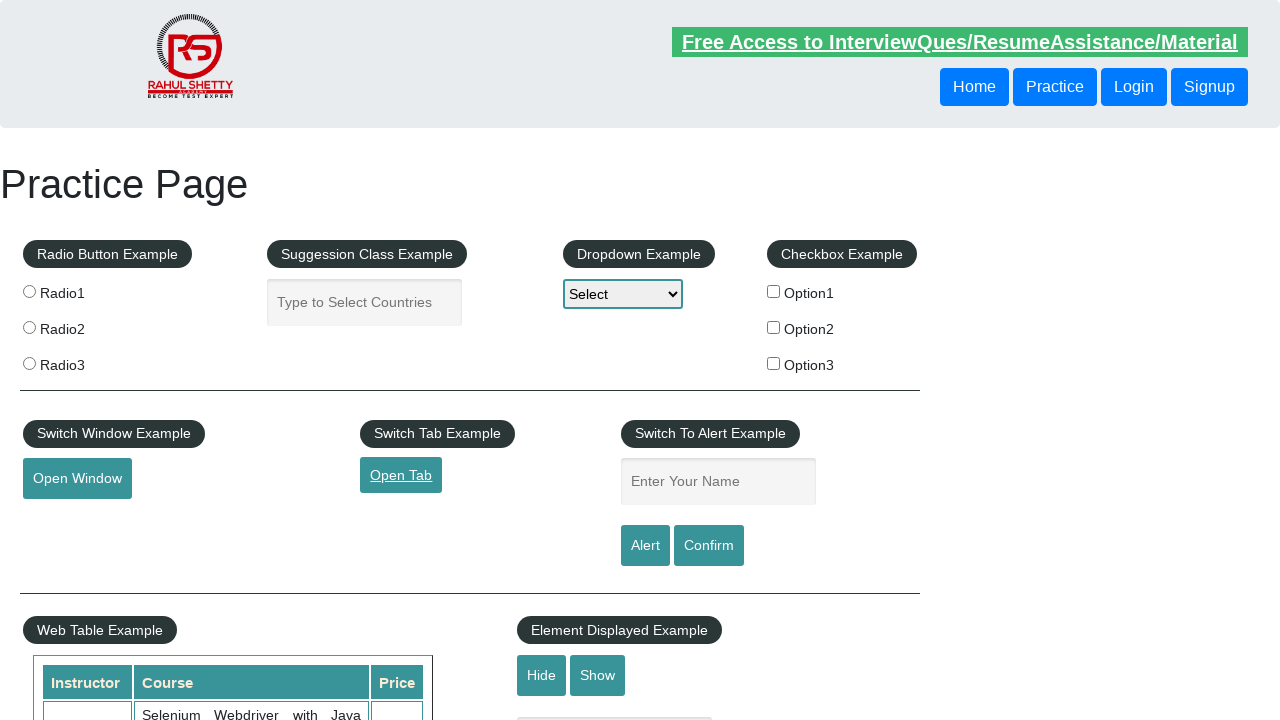